Tests login with invalid username and valid password to verify the username error message

Starting URL: http://the-internet.herokuapp.com/login

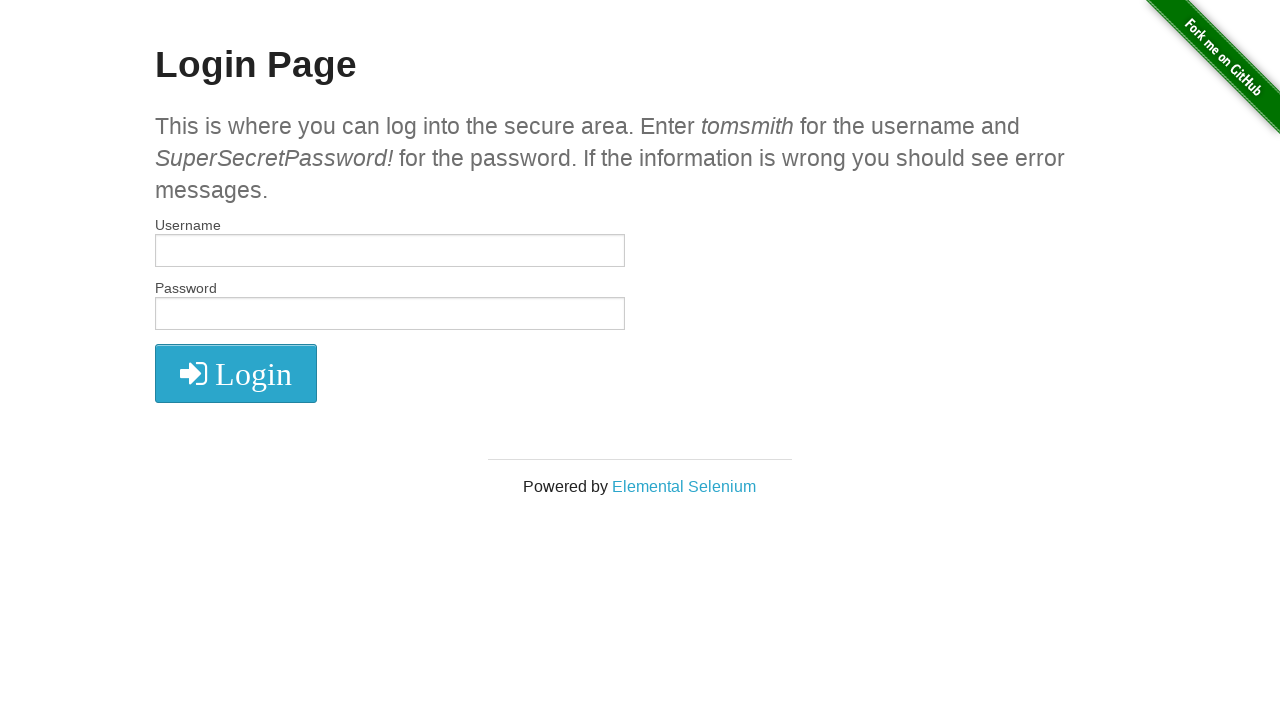

Filled username field with invalid username 'tomsmith1' on #username
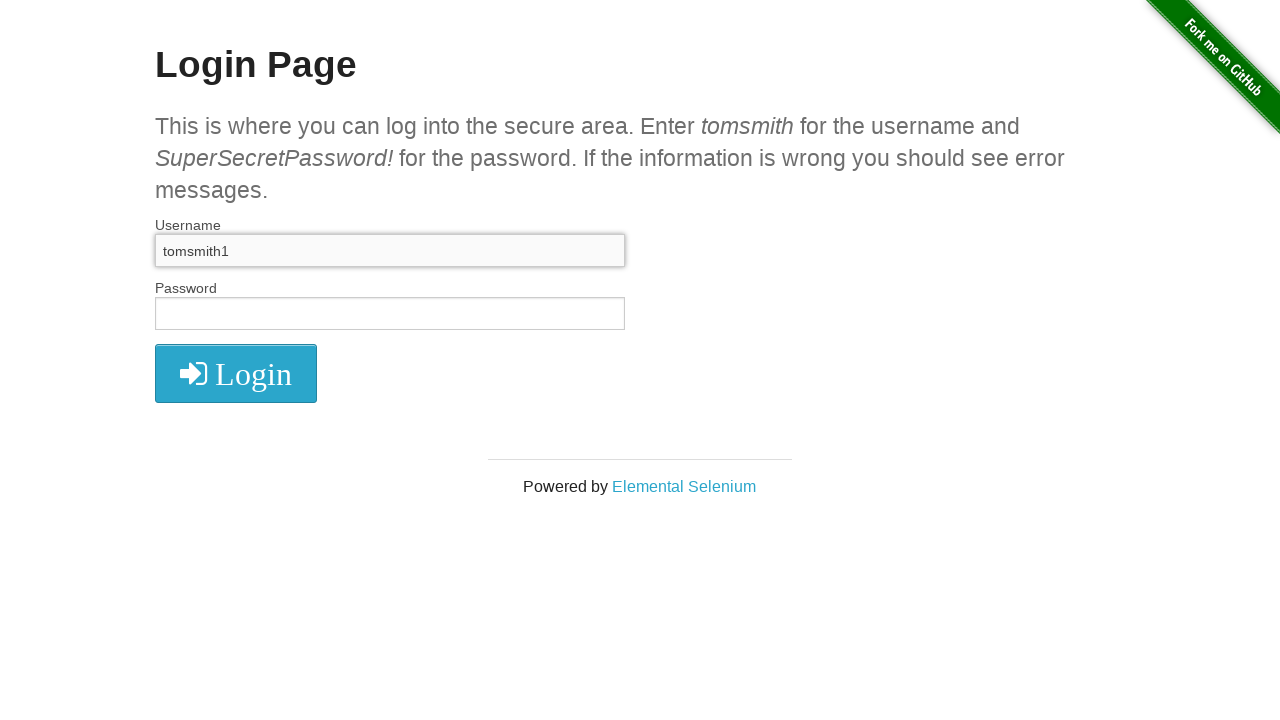

Filled password field with valid password on #password
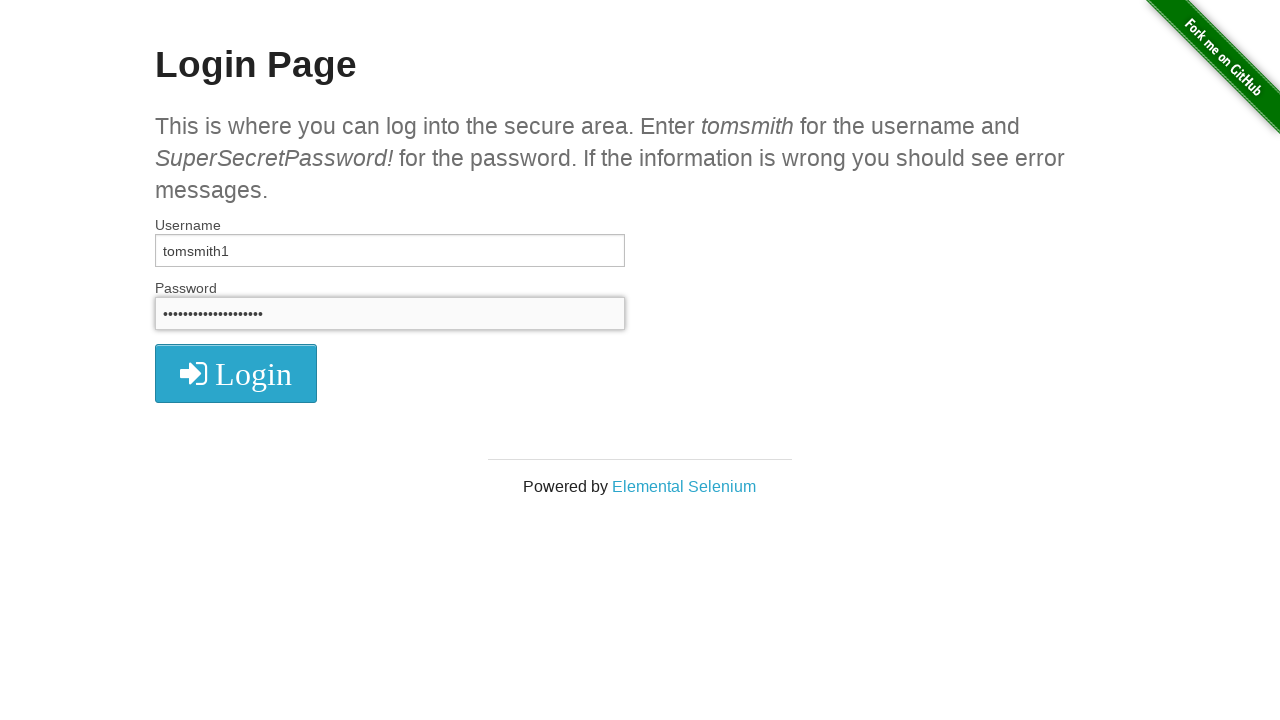

Clicked login button at (236, 374) on xpath=//i[@class='fa fa-2x fa-sign-in']
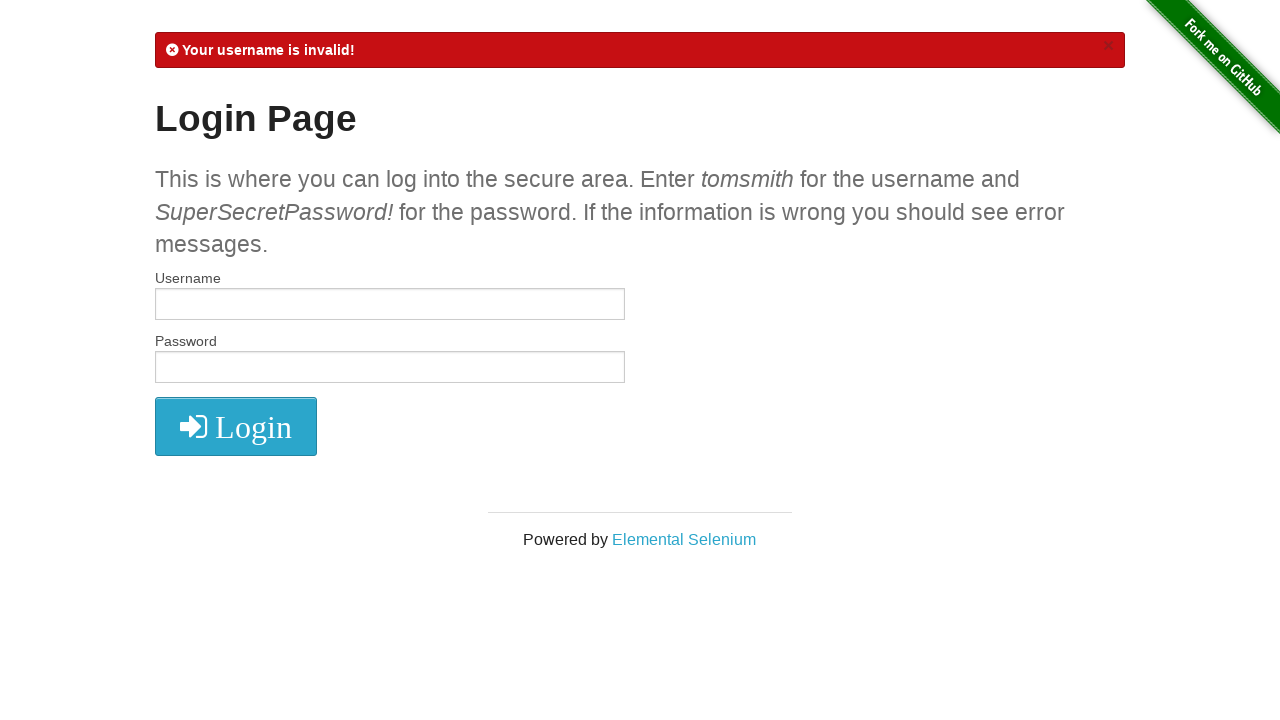

Retrieved error message text from flash div
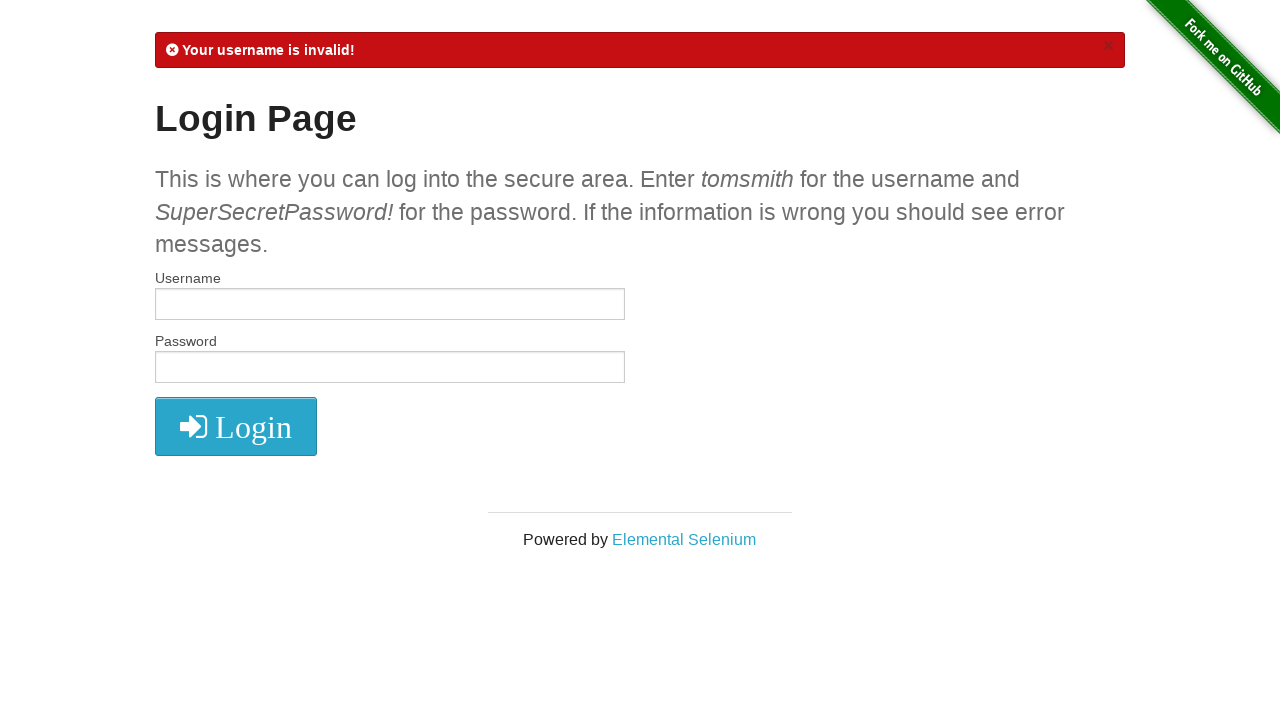

Verified that error message contains 'Your username is invalid!'
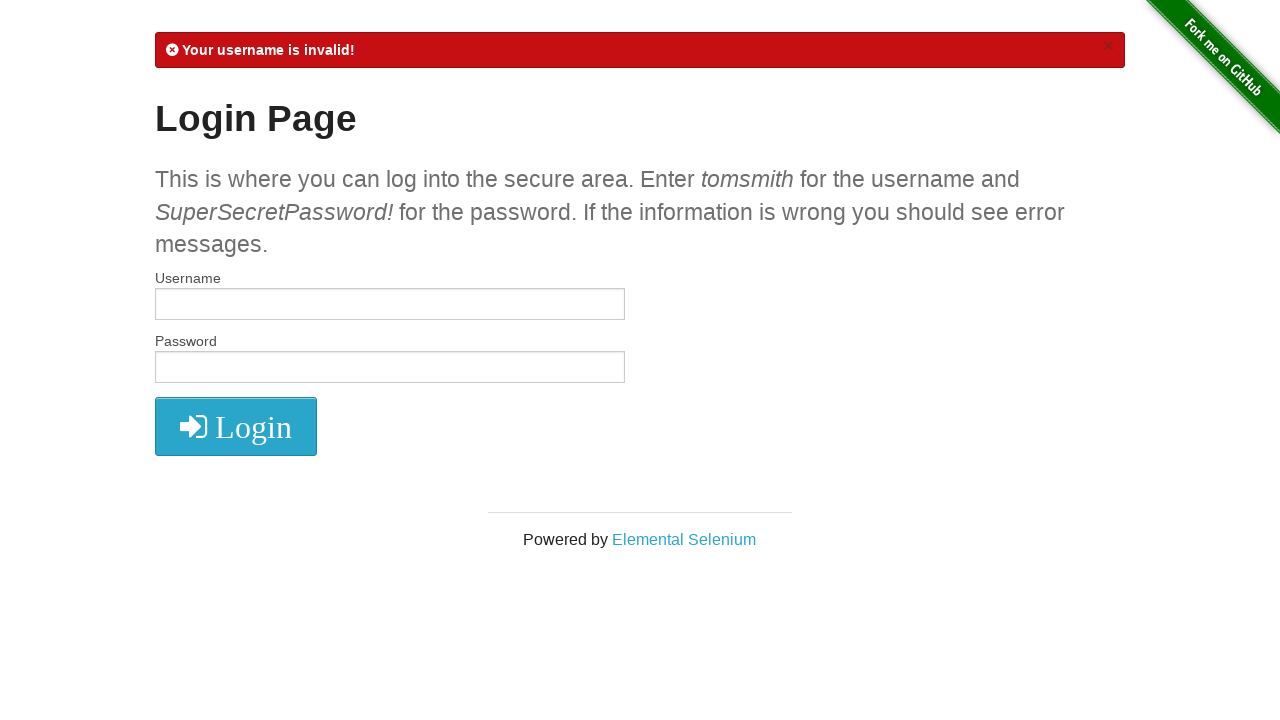

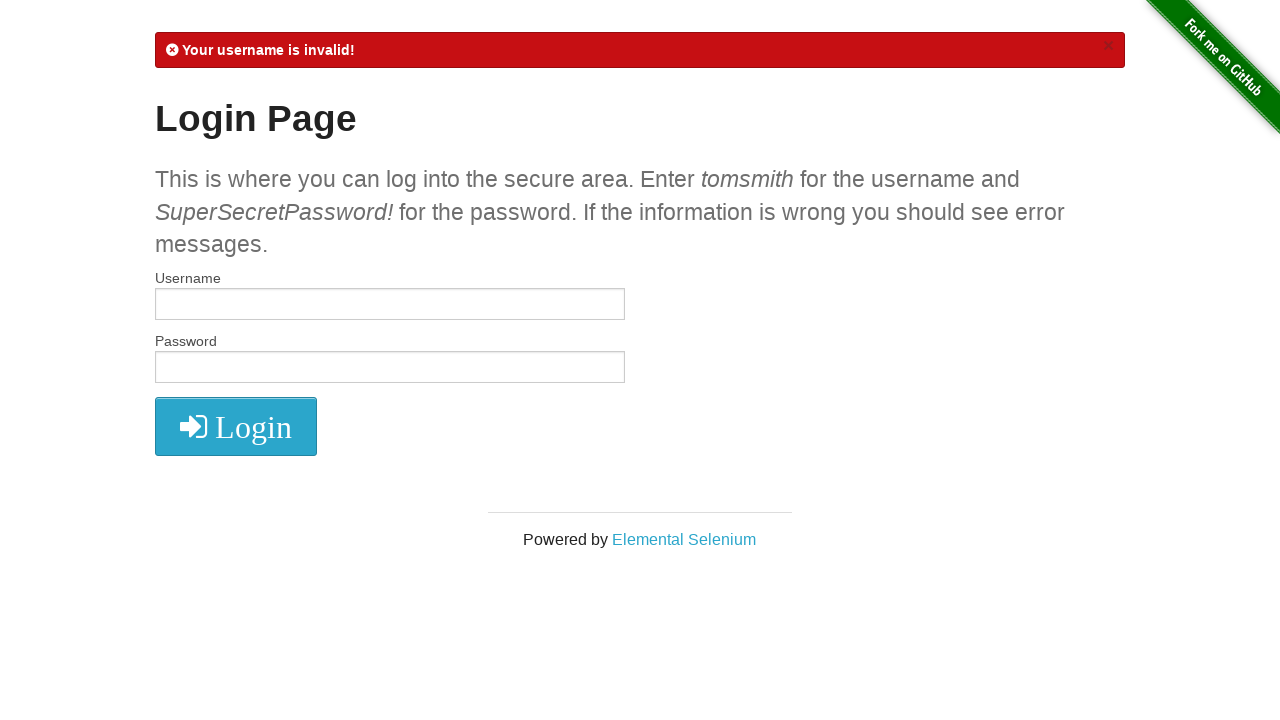